Tests the login form's error handling by entering invalid credentials and verifying the appropriate error message is displayed

Starting URL: https://www.saucedemo.com

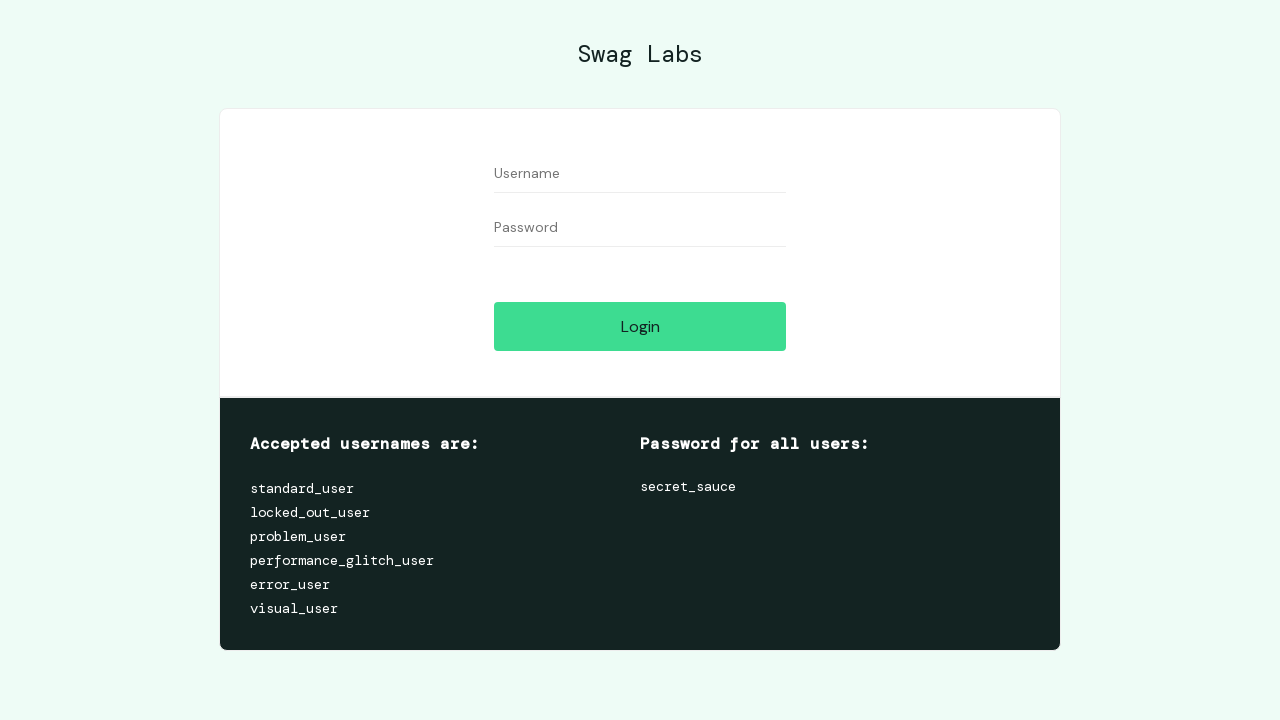

Entered invalid username '1' in user-name field on #user-name
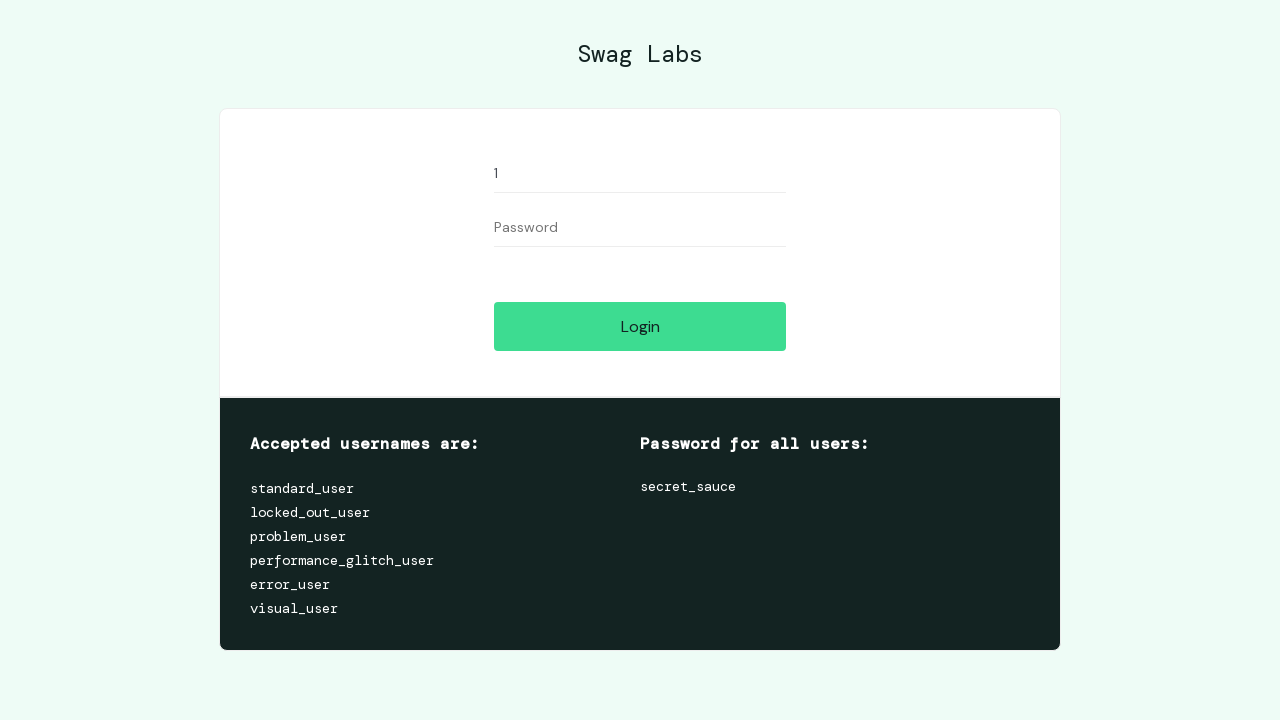

Entered invalid password '1' in password field on #password
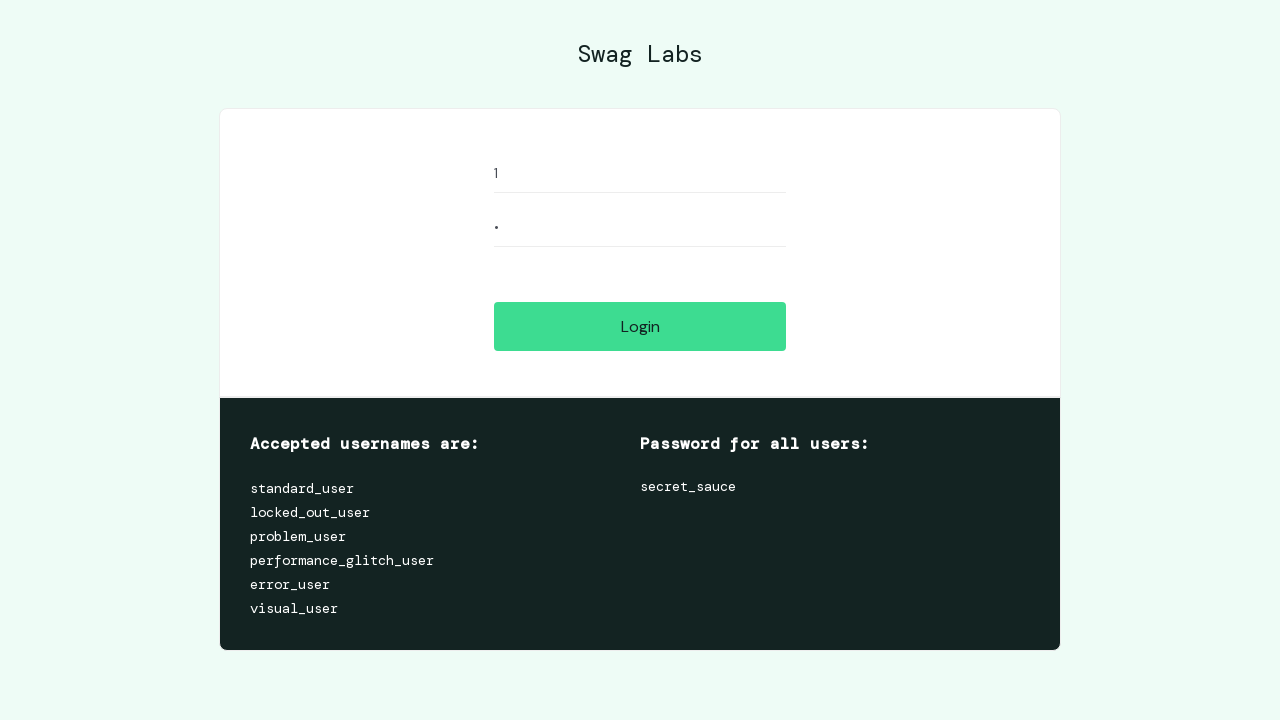

Clicked login button at (640, 326) on #login-button
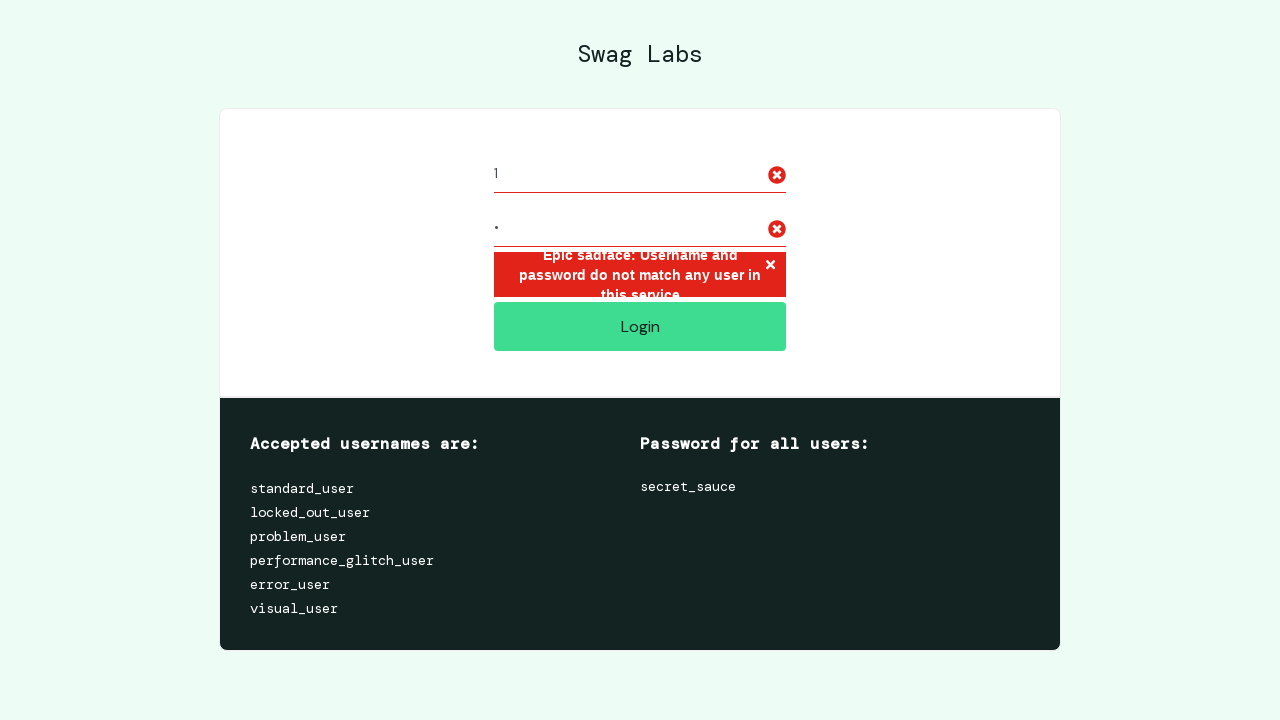

Error message appeared and is now visible
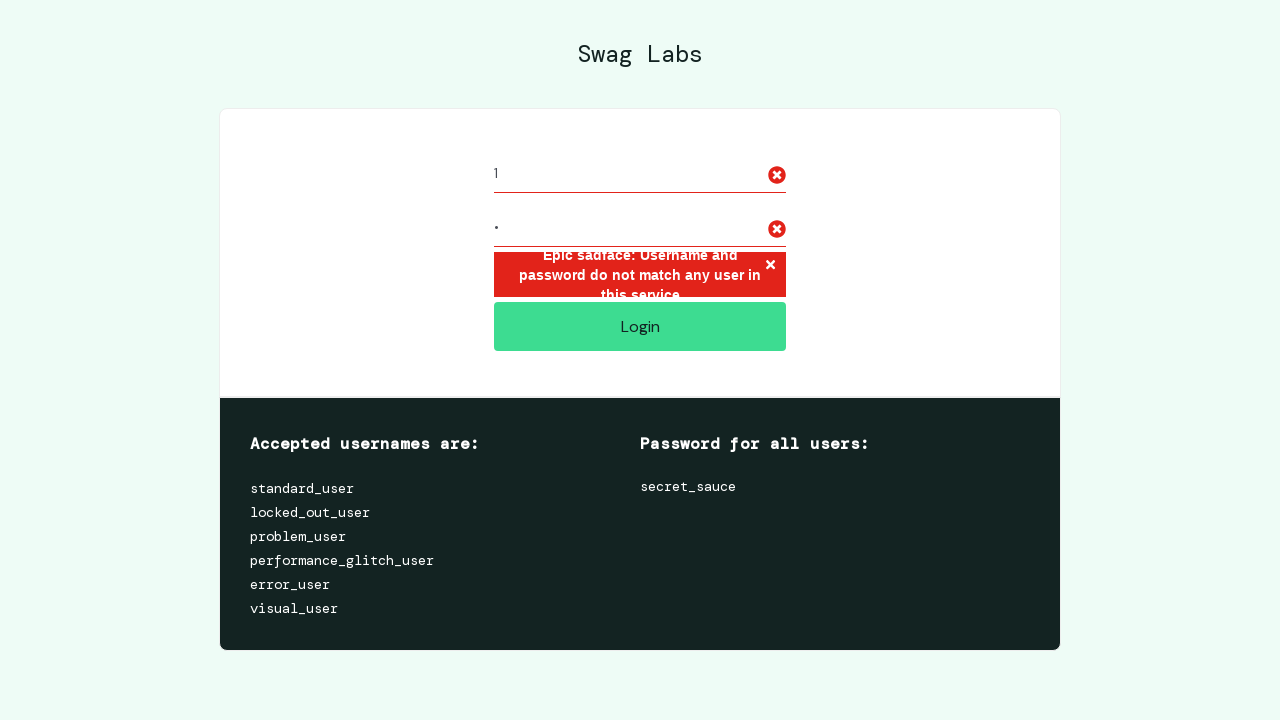

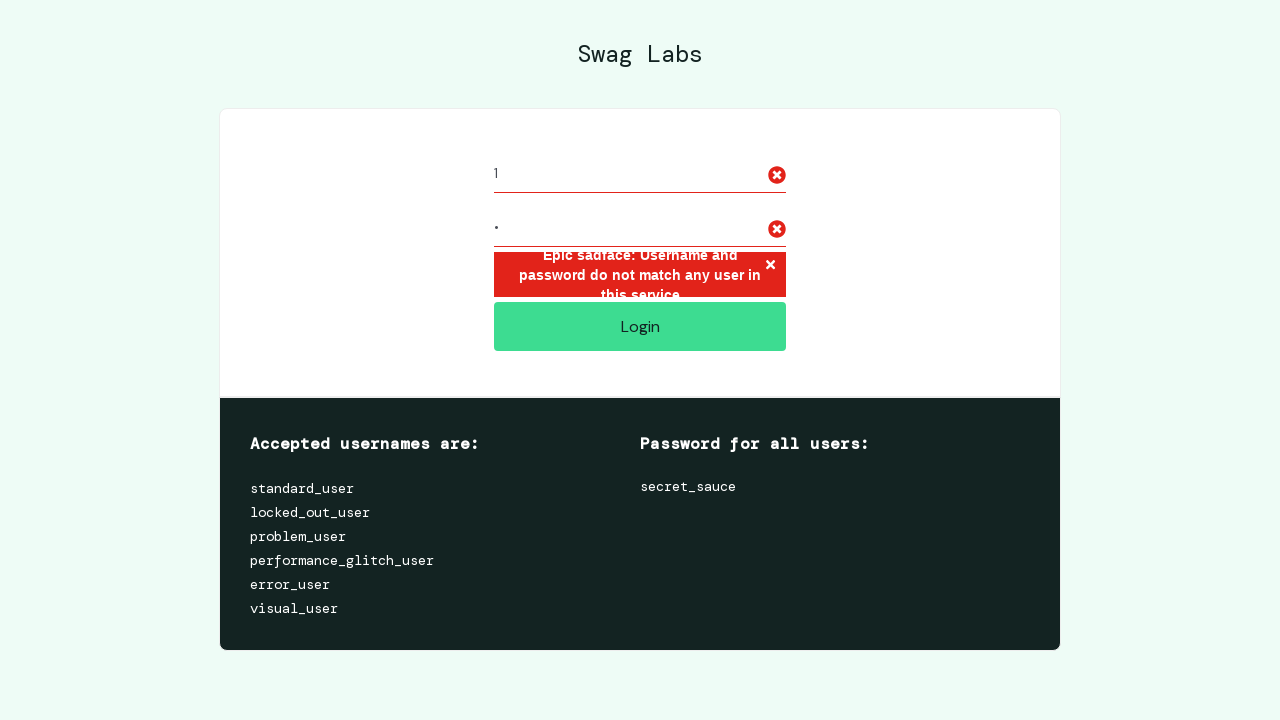